Navigates to a cybersecurity blog page and waits for blog post elements to become visible, verifying the page loads correctly.

Starting URL: https://www.cm-alliance.com/cybersecurity-blog

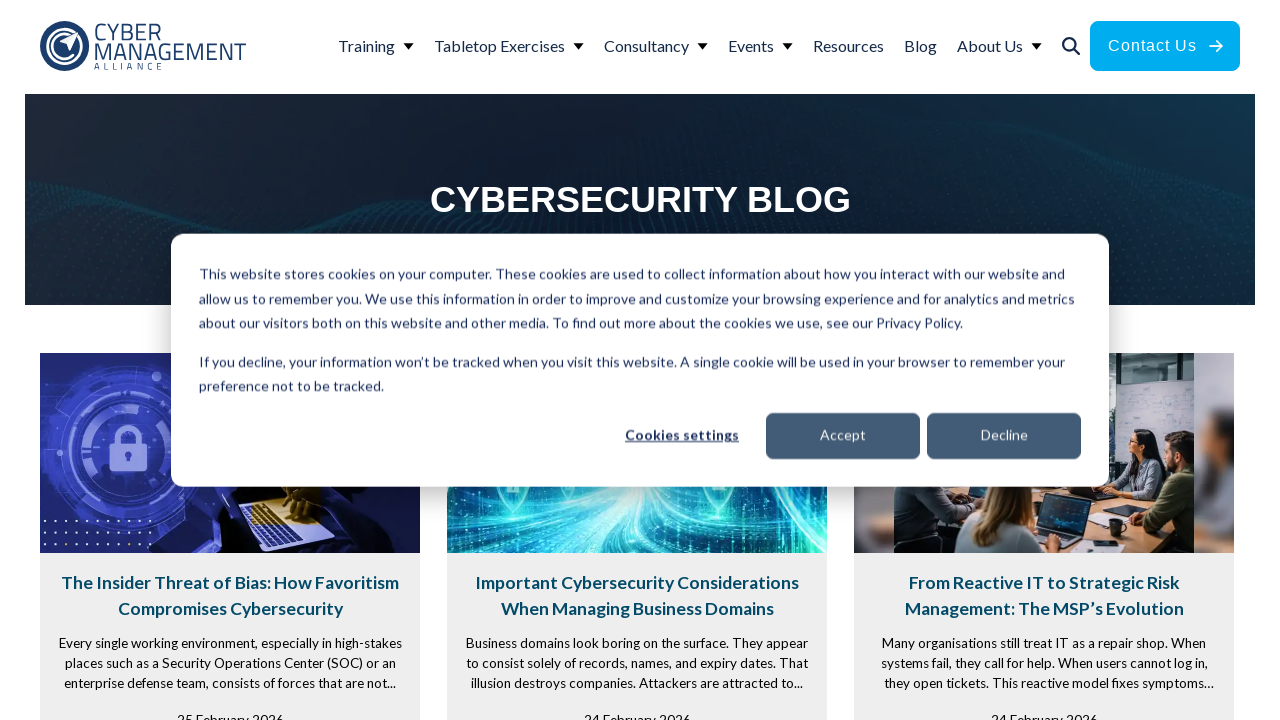

Navigated to cybersecurity blog page
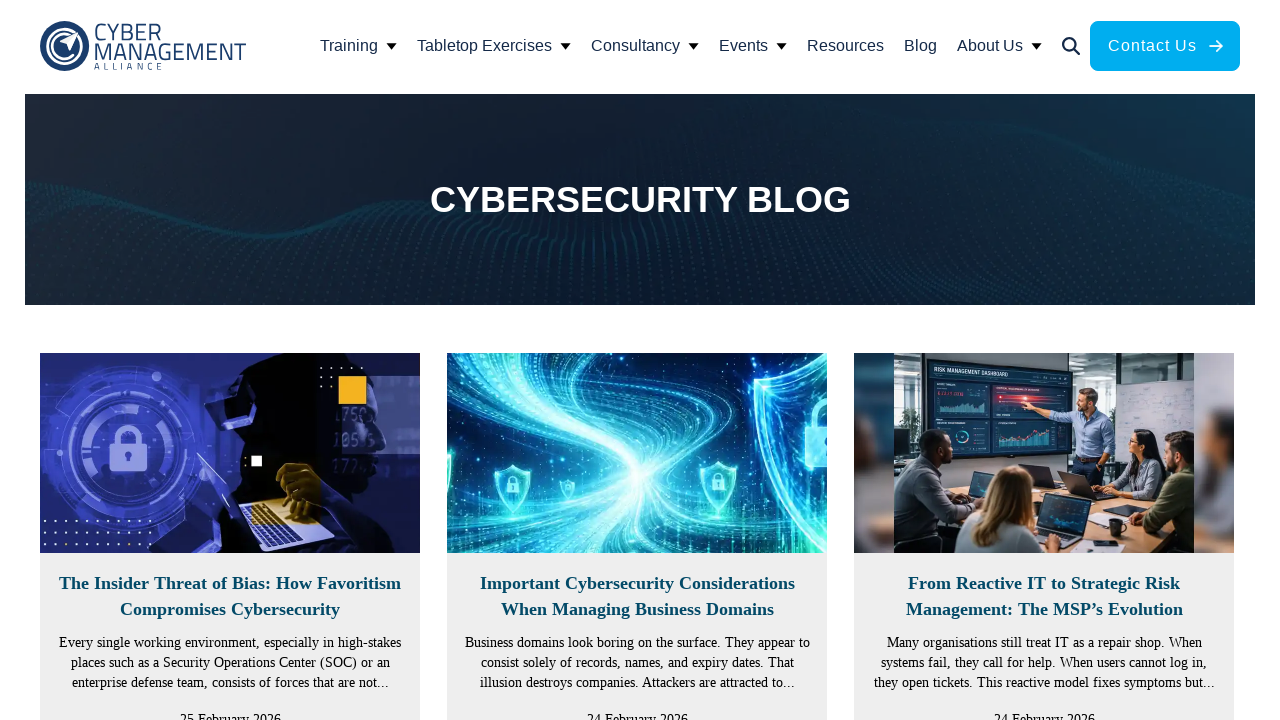

Blog post elements became visible, page loaded correctly
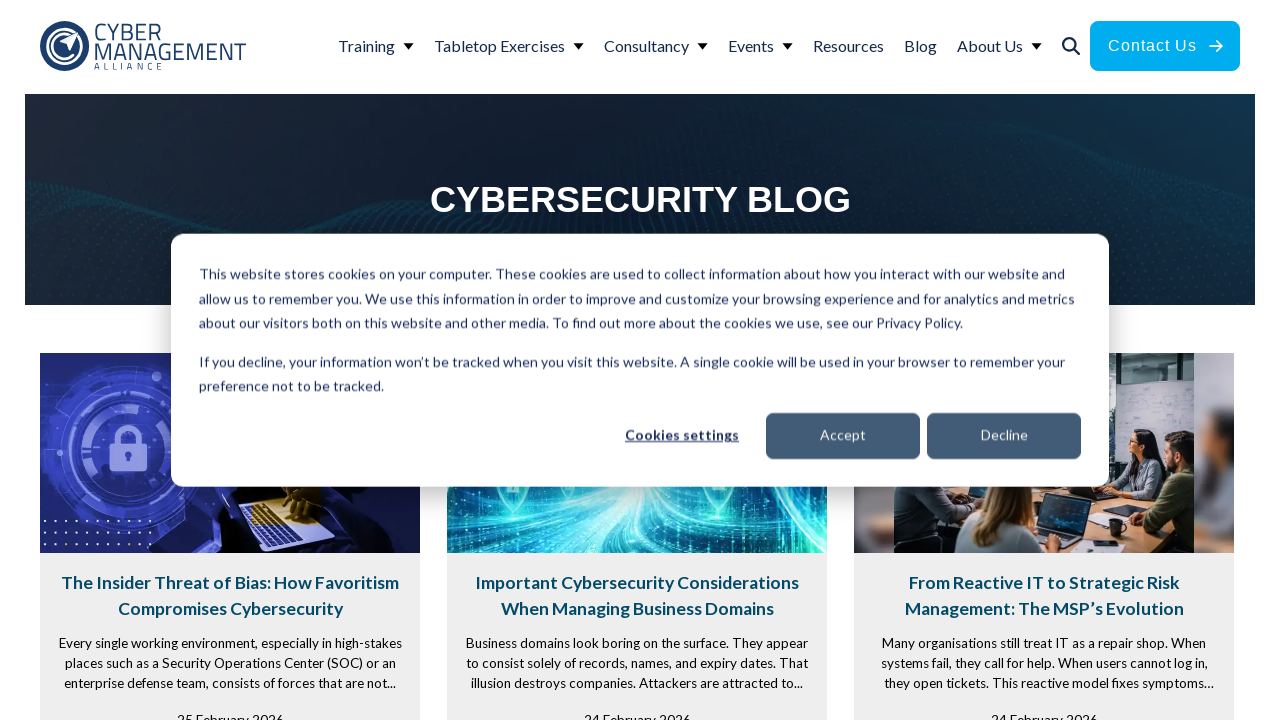

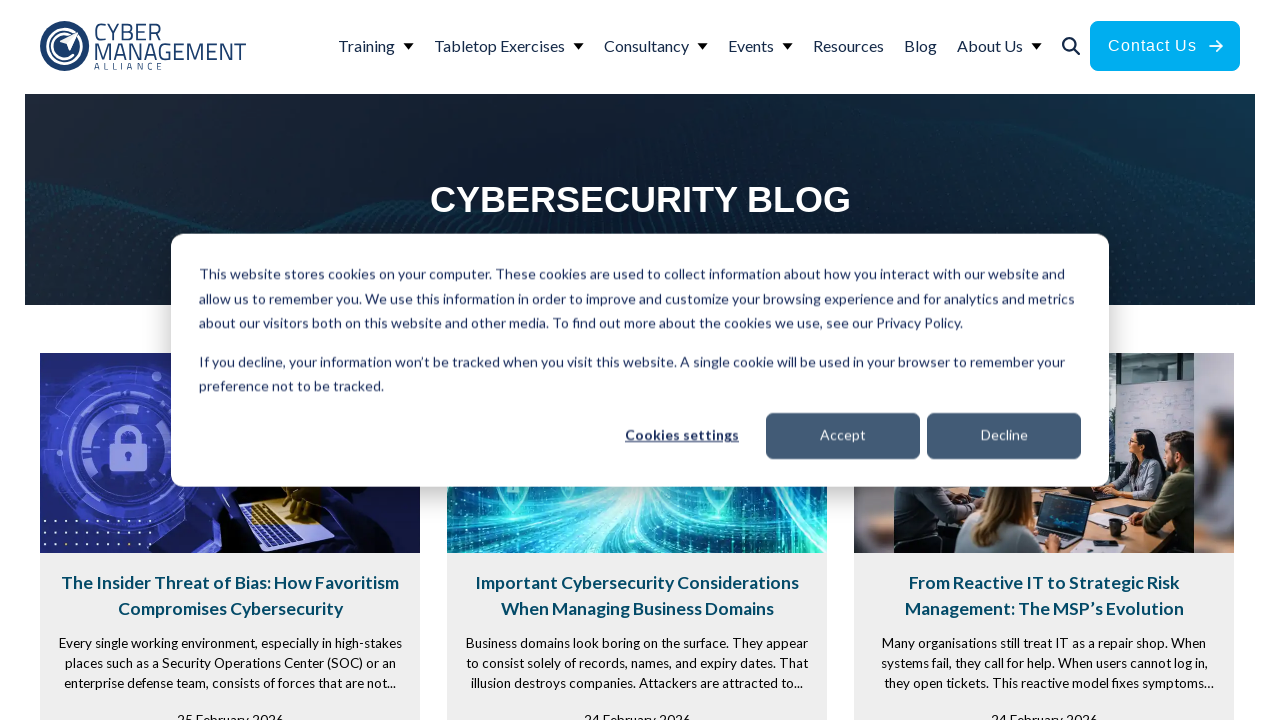